Tests getting text content from an element on the page

Starting URL: https://webdriver.io

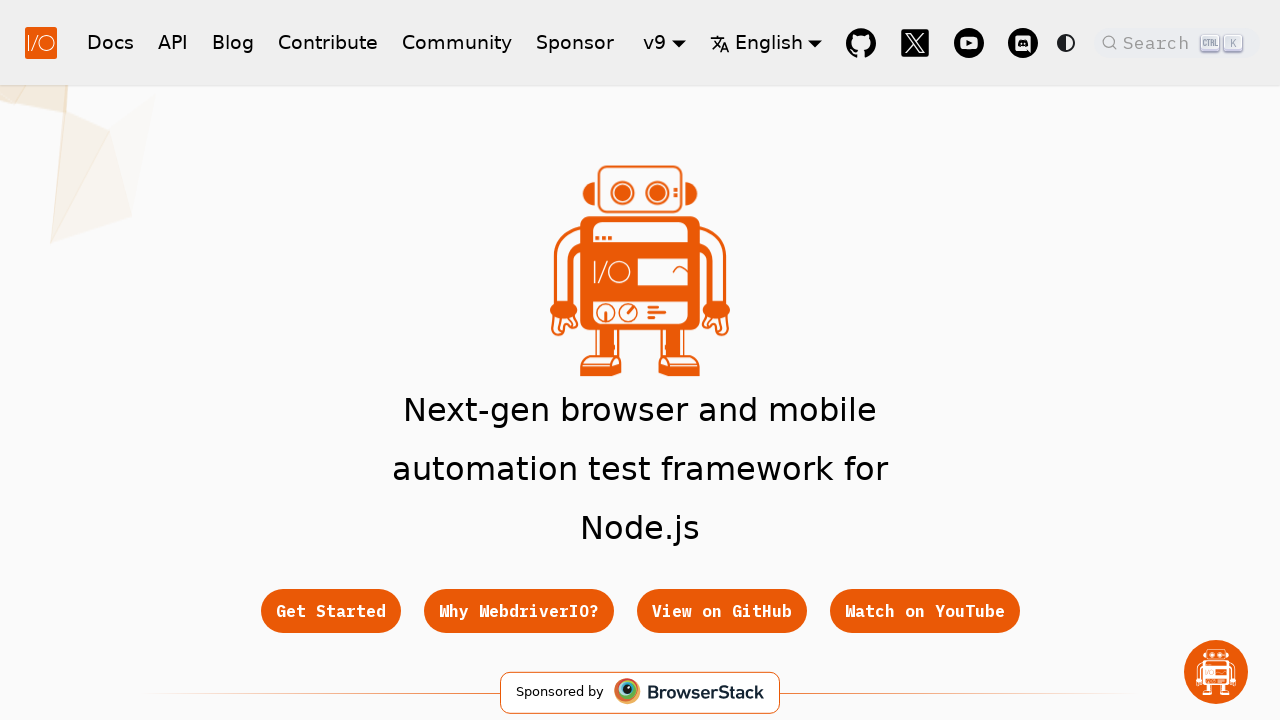

Located the hero subtitle element
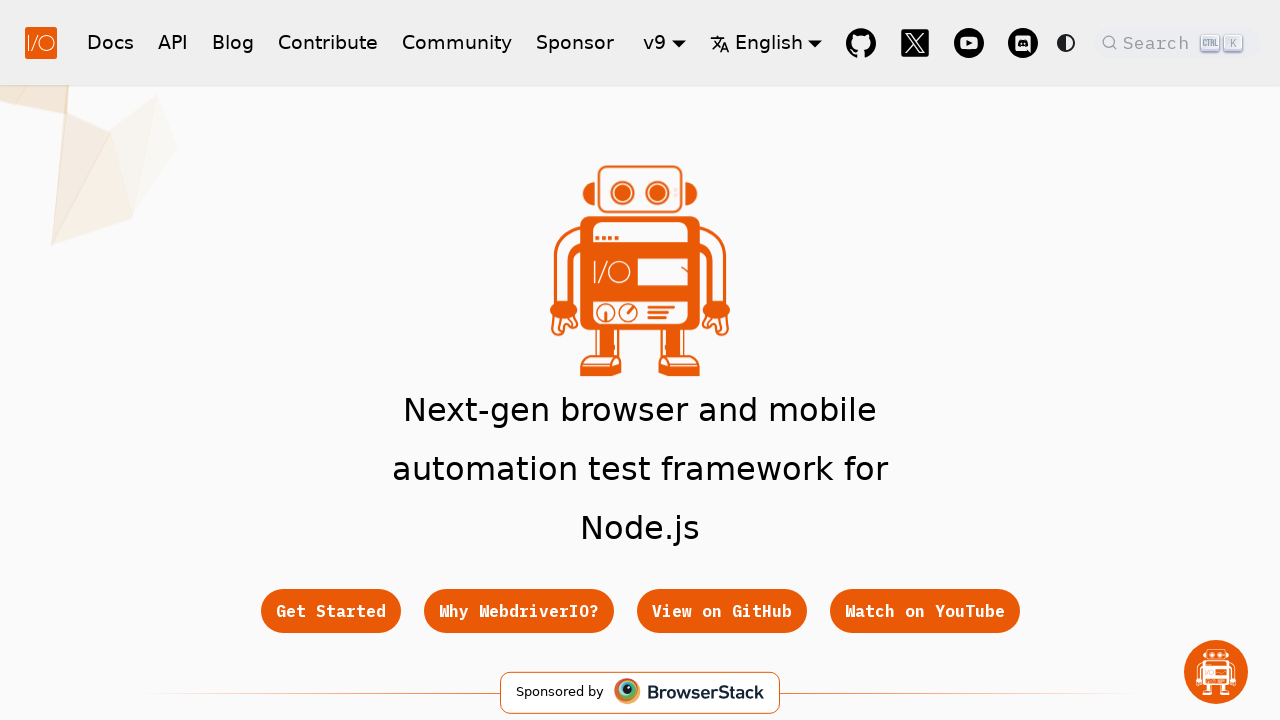

Retrieved text content from subtitle element
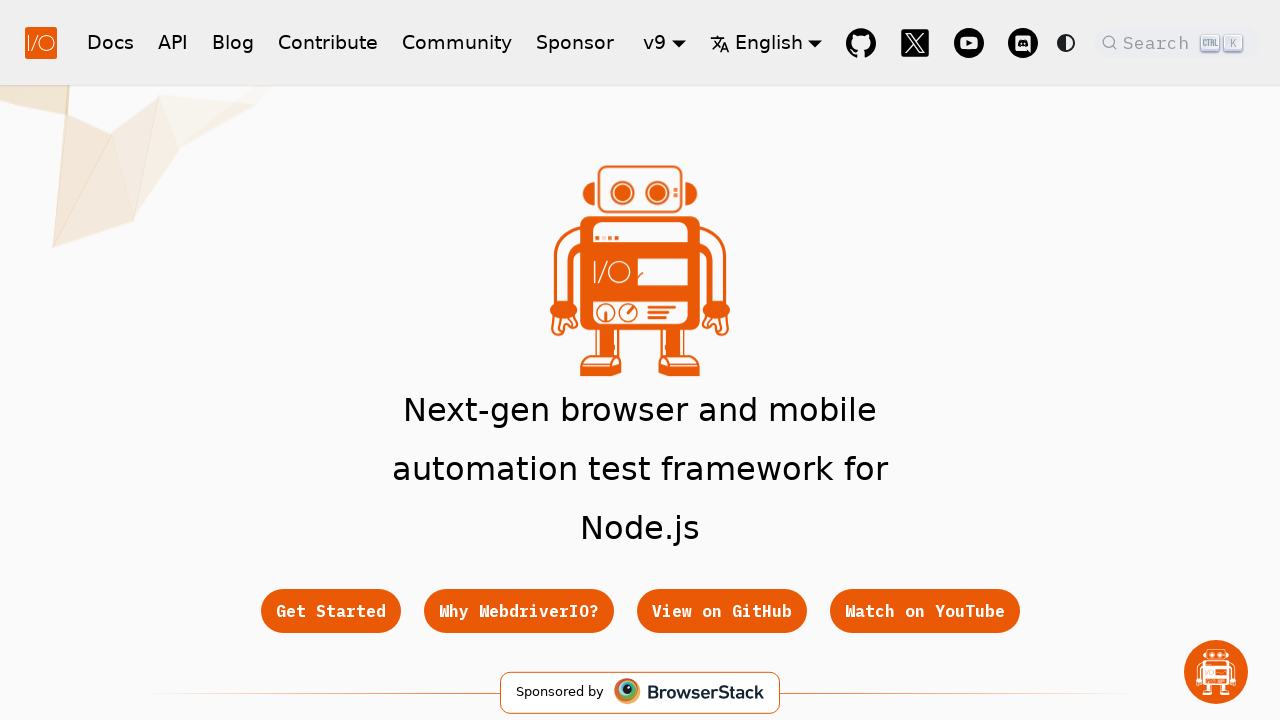

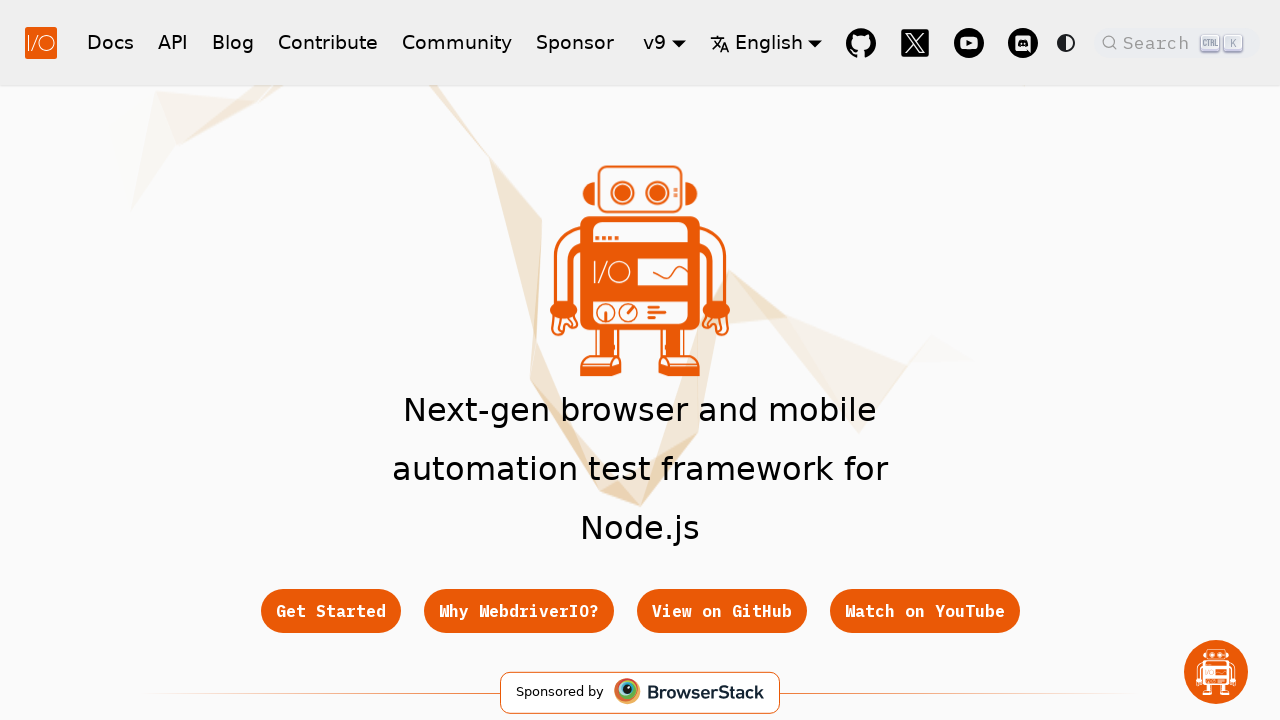